Tests single select dropdown functionality by selecting an option and validating the selection

Starting URL: https://demoapps.qspiders.com/ui/dropdown?sublist=0

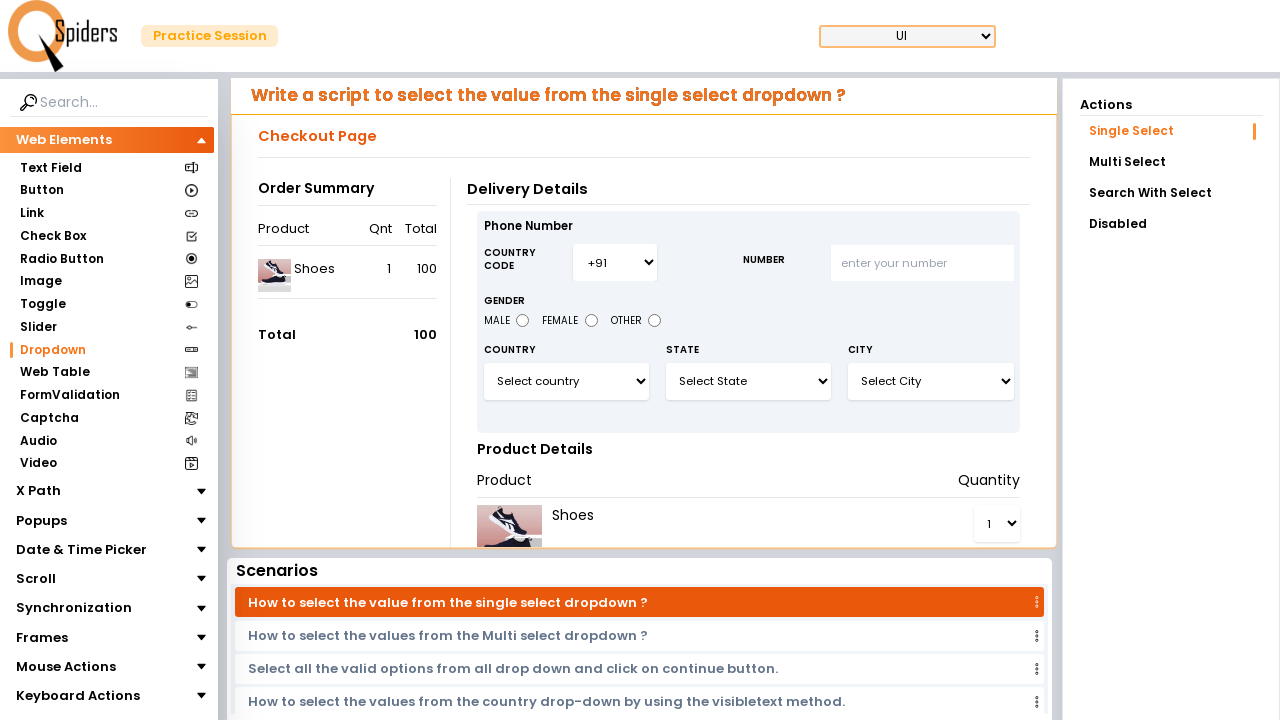

Waited for dropdown element to be available
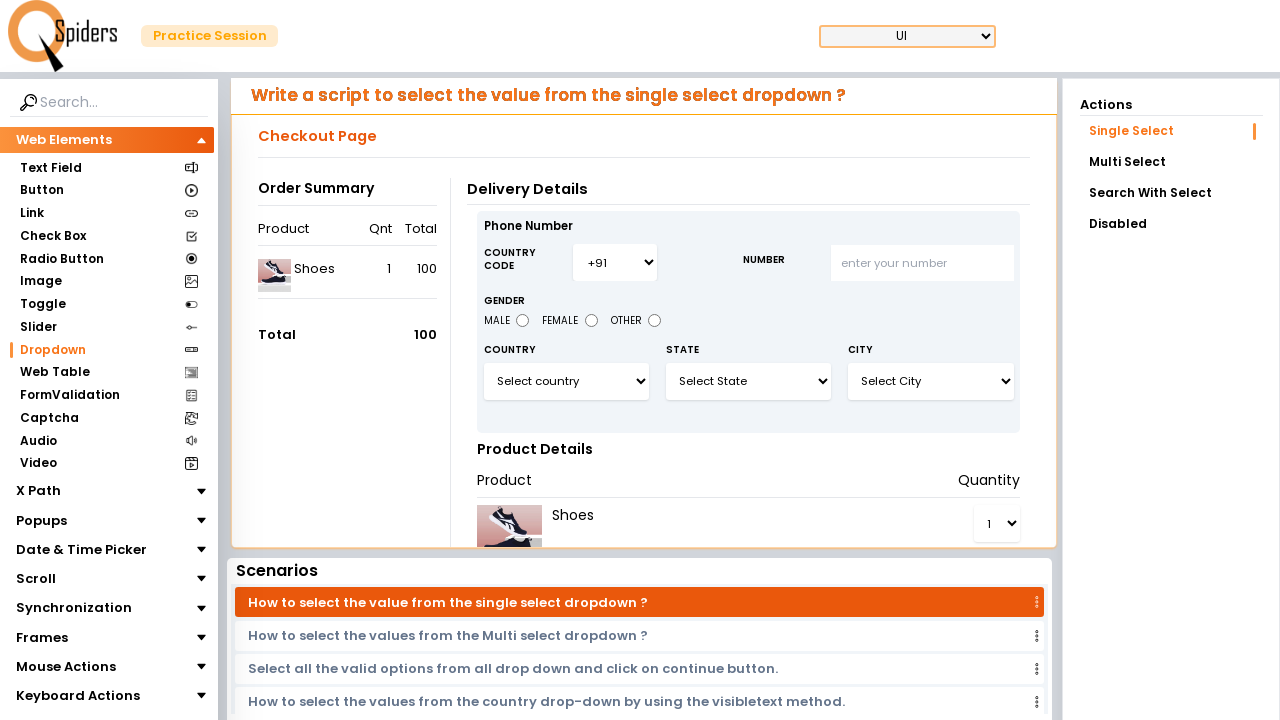

Selected 'India' option from the dropdown on #select3
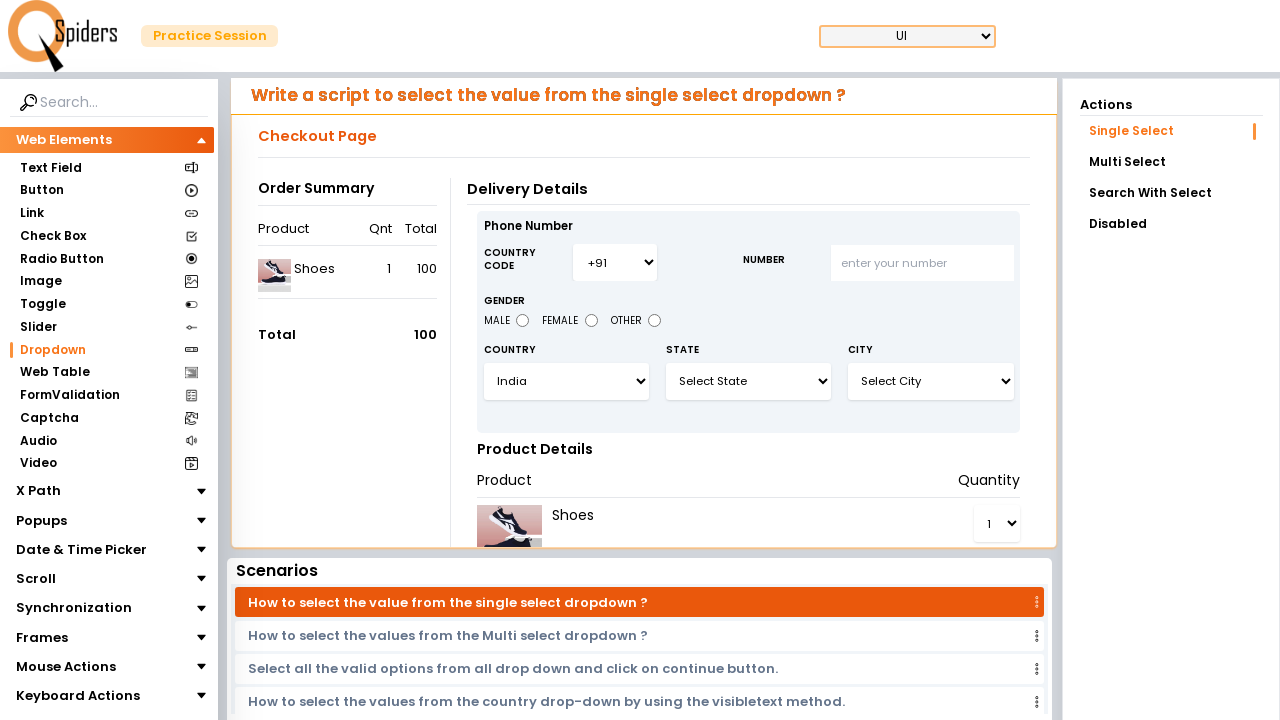

Retrieved selected value from dropdown
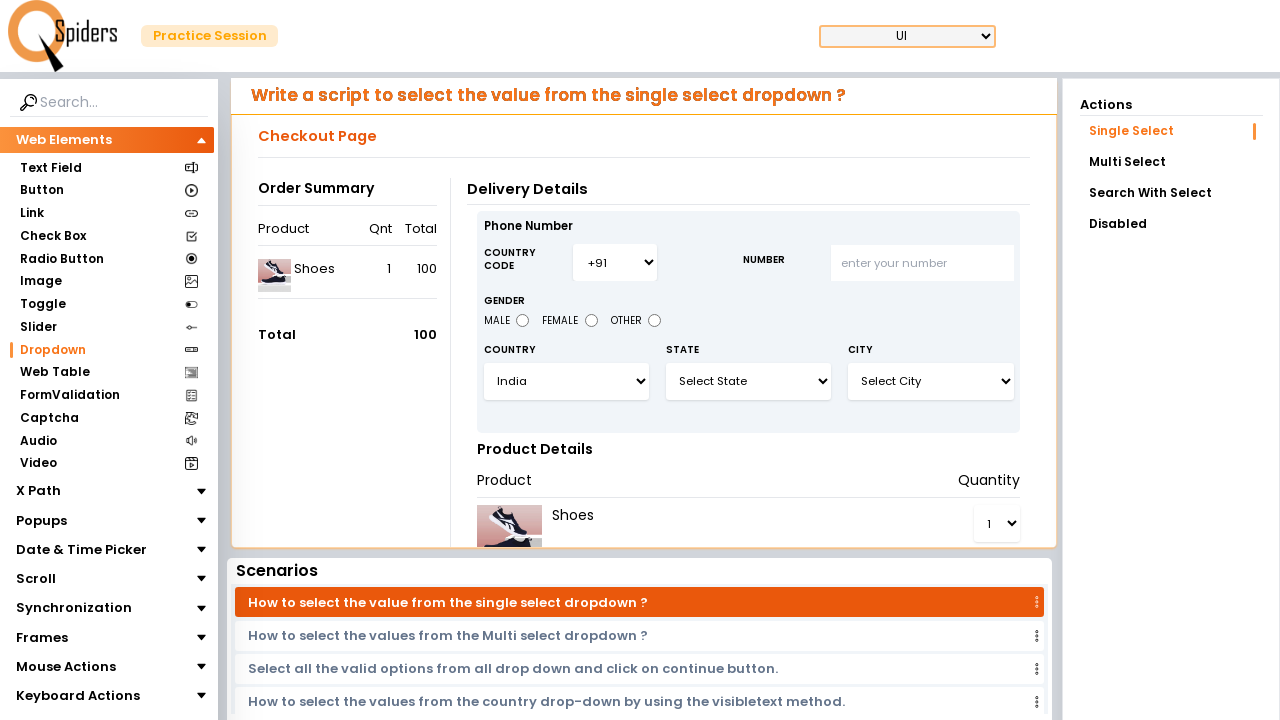

Validated that 'India' is the selected value in dropdown
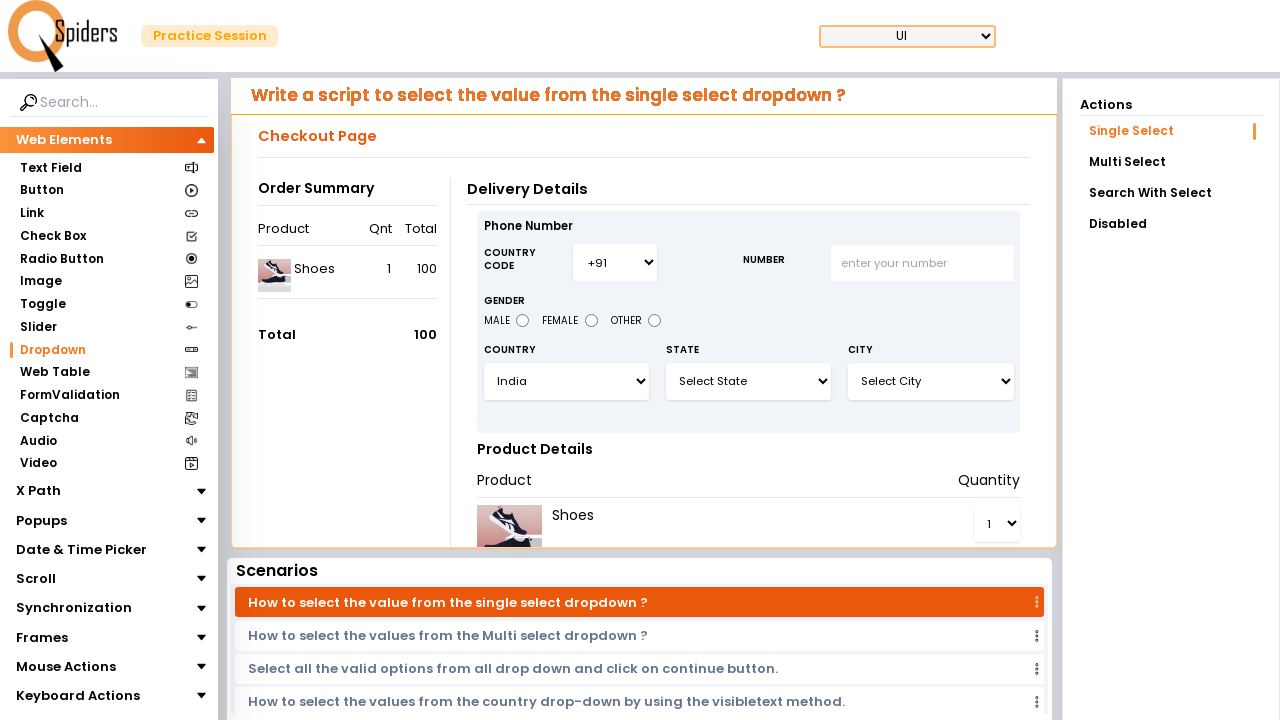

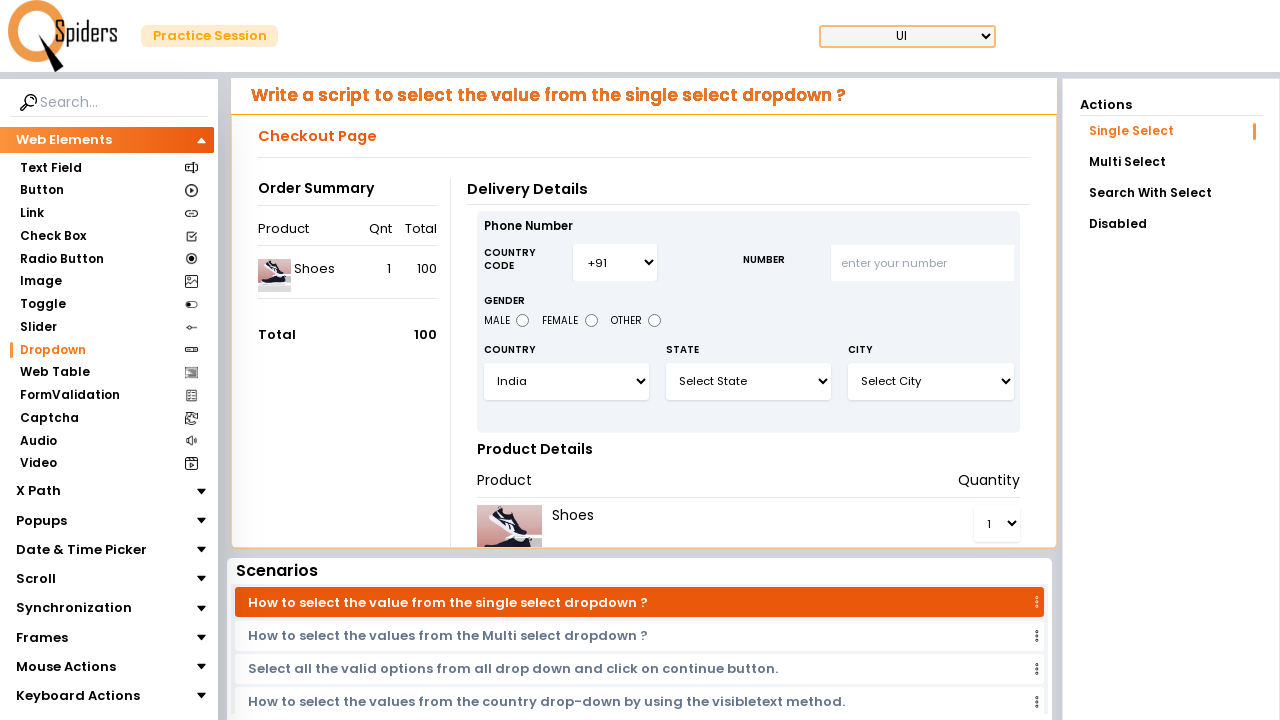